Tests handling of a confirmation alert by clicking a button that triggers the alert and then accepting it

Starting URL: https://demoqa.com/alerts

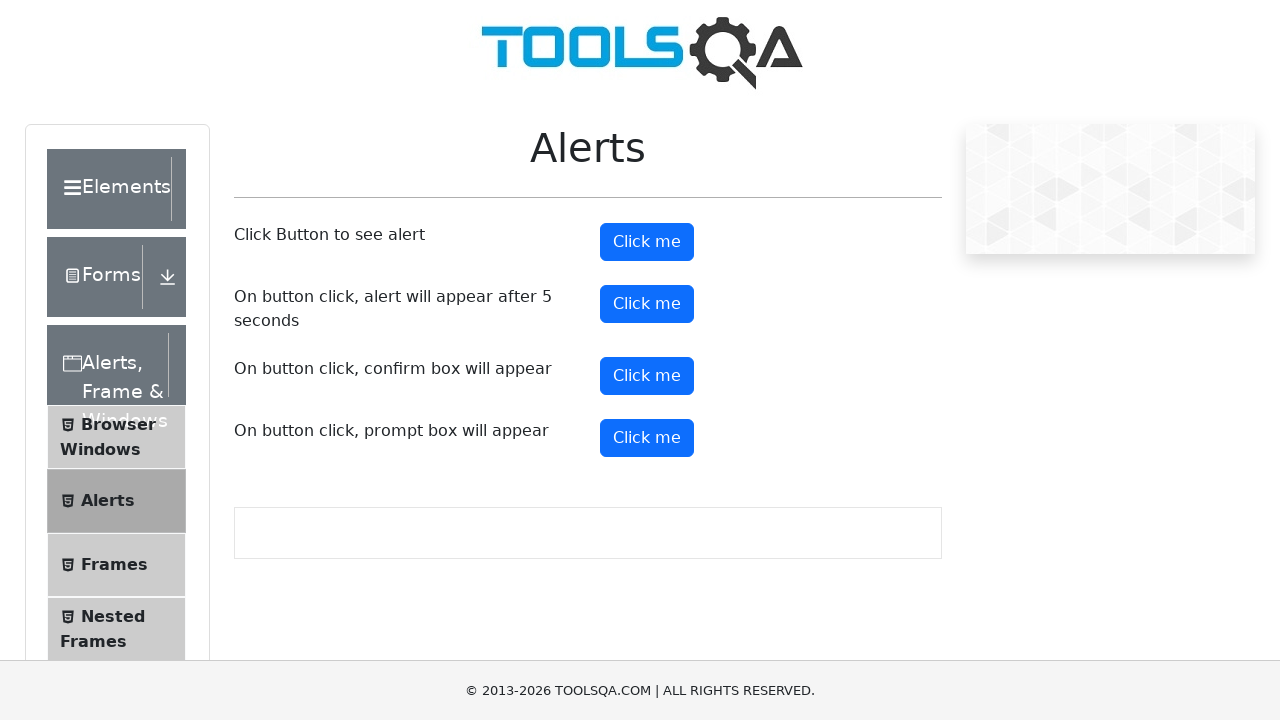

Clicked confirmation alert button at (647, 376) on #confirmButton
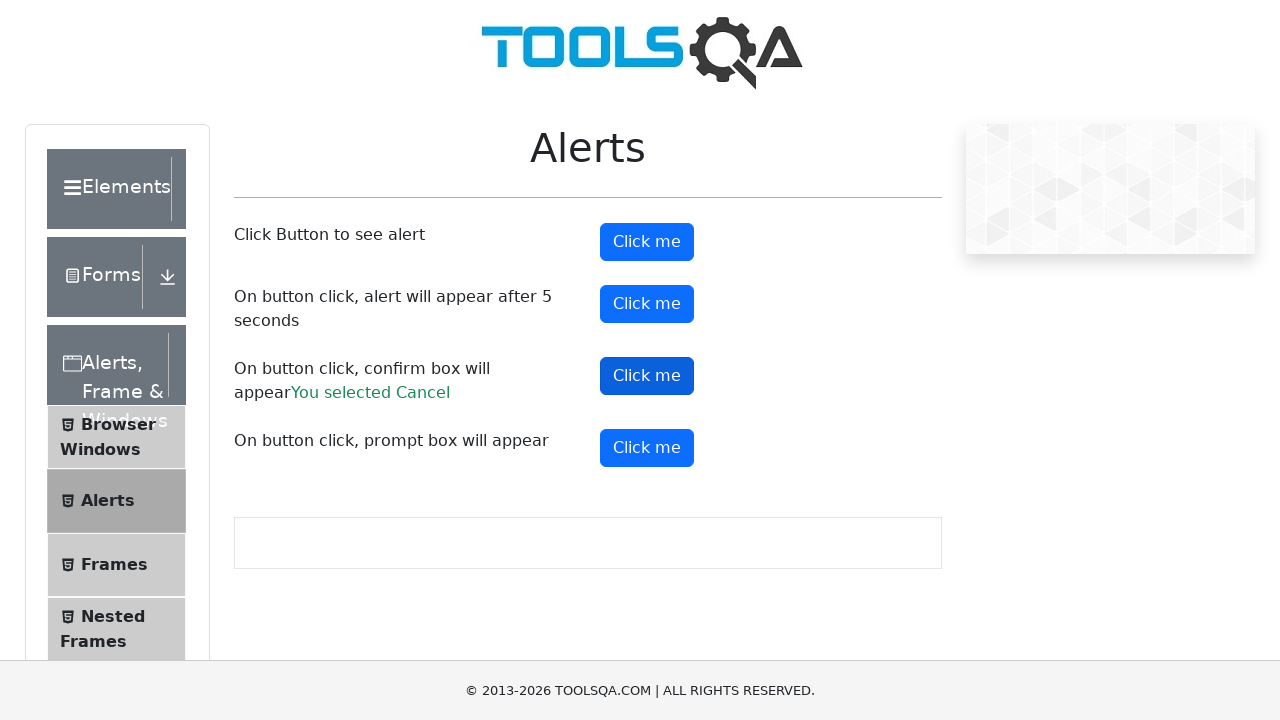

Set up dialog handler to accept confirmation alert
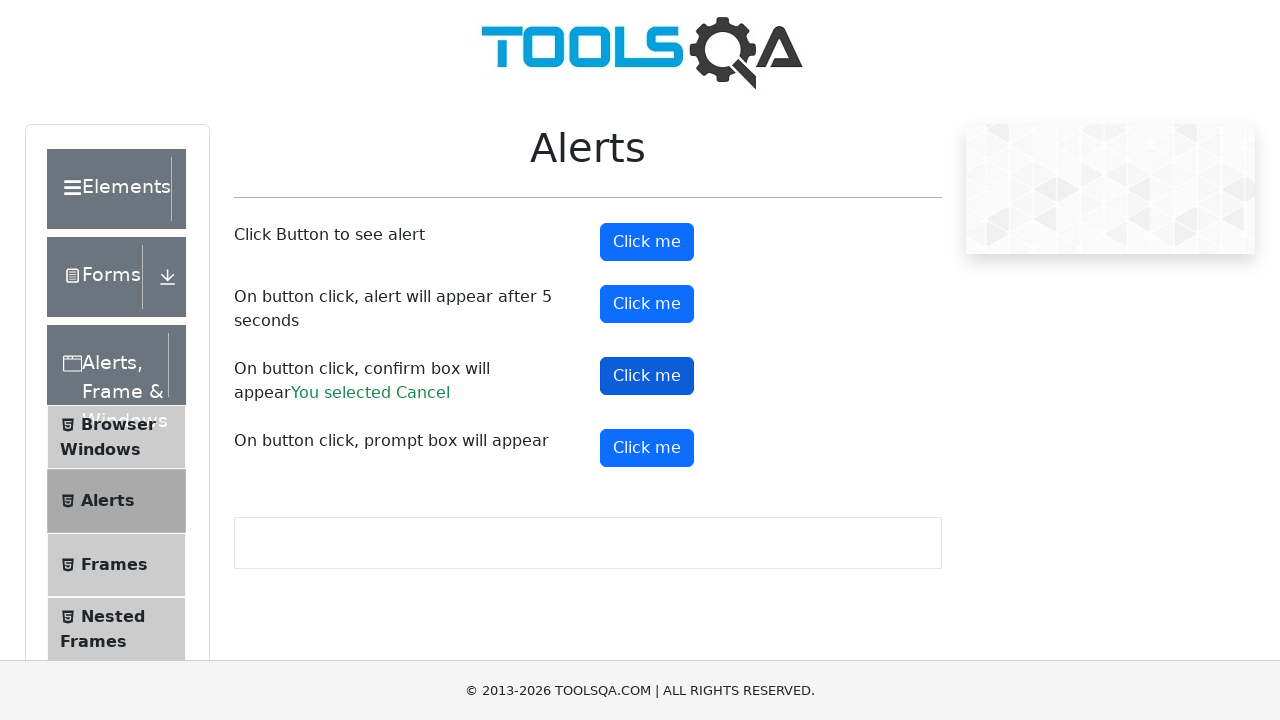

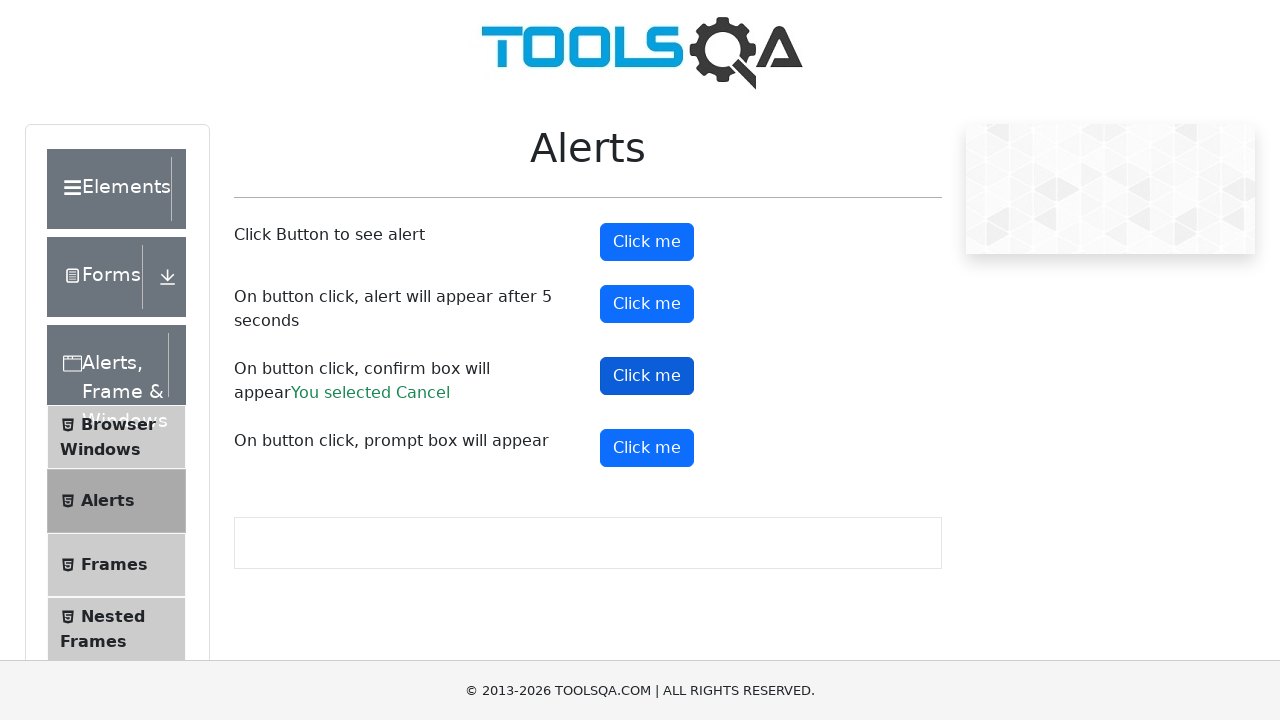